Tests hover functionality by moving mouse over avatar elements to reveal hidden information

Starting URL: https://the-internet.herokuapp.com/hovers

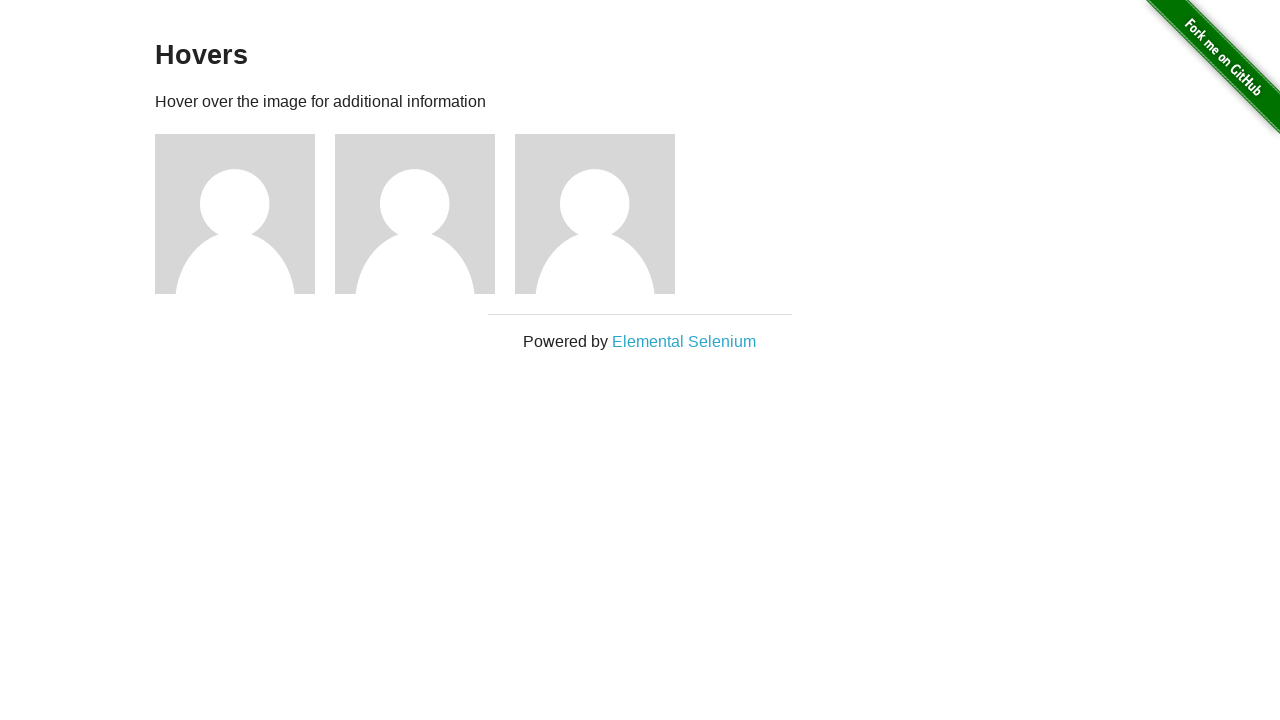

Navigated to hovers page
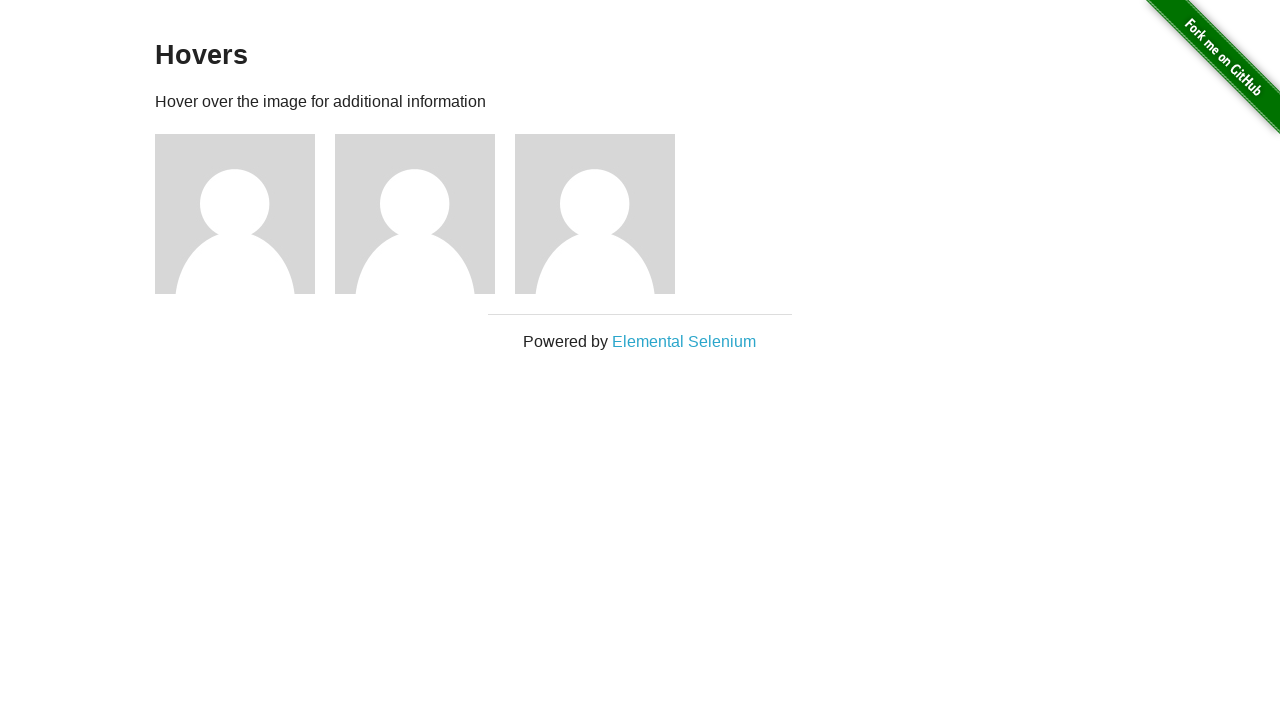

Located all avatar elements on the page
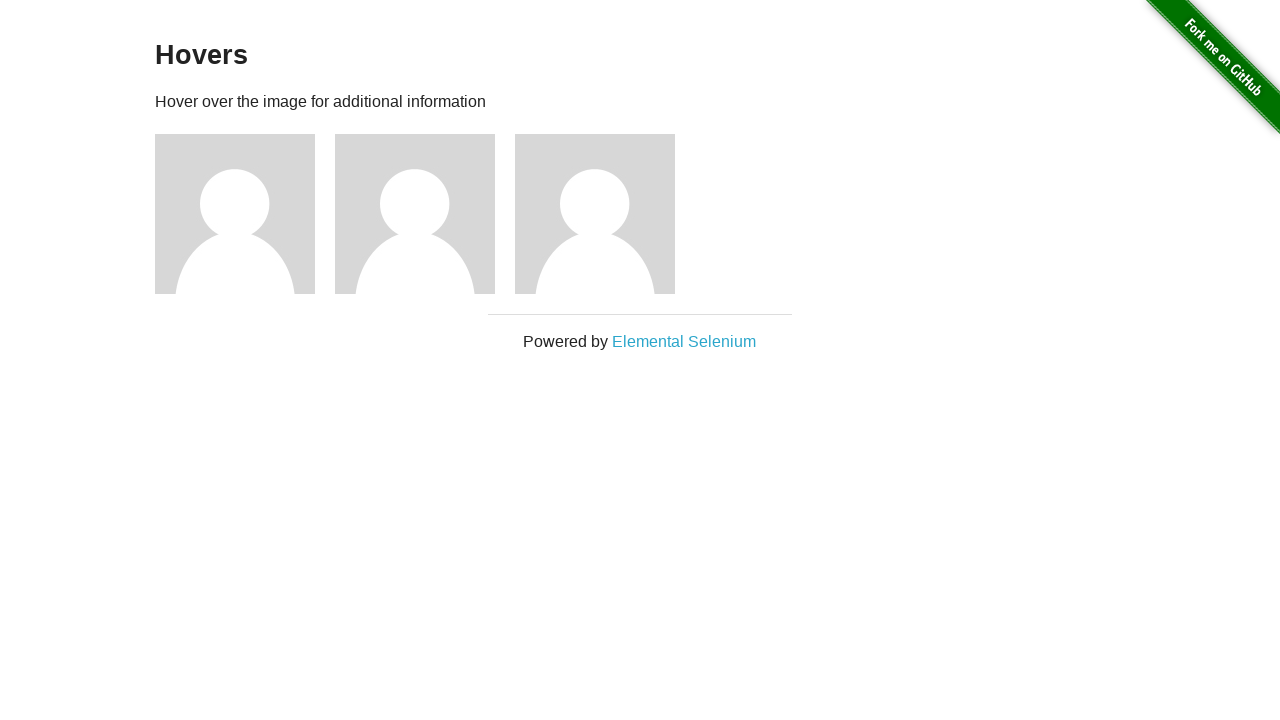

Hovered over avatar element to reveal hidden information at (235, 214) on .figure img >> nth=0
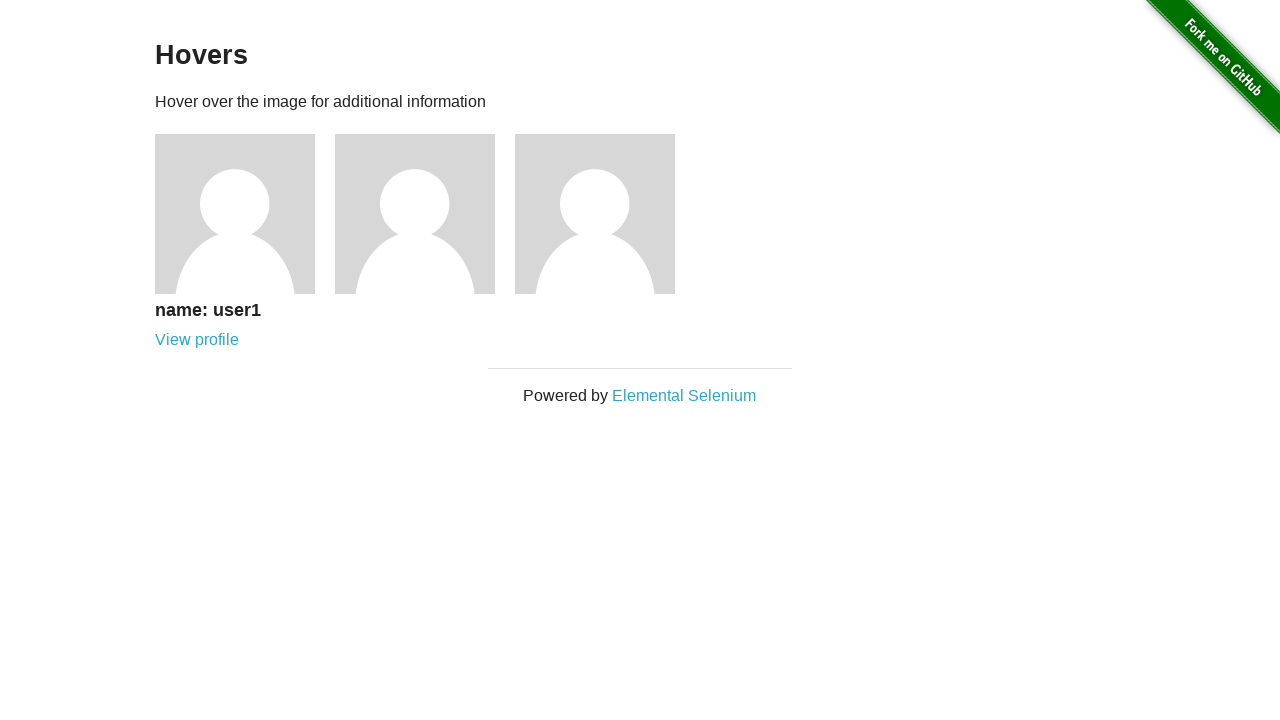

Waited for hover effect to display
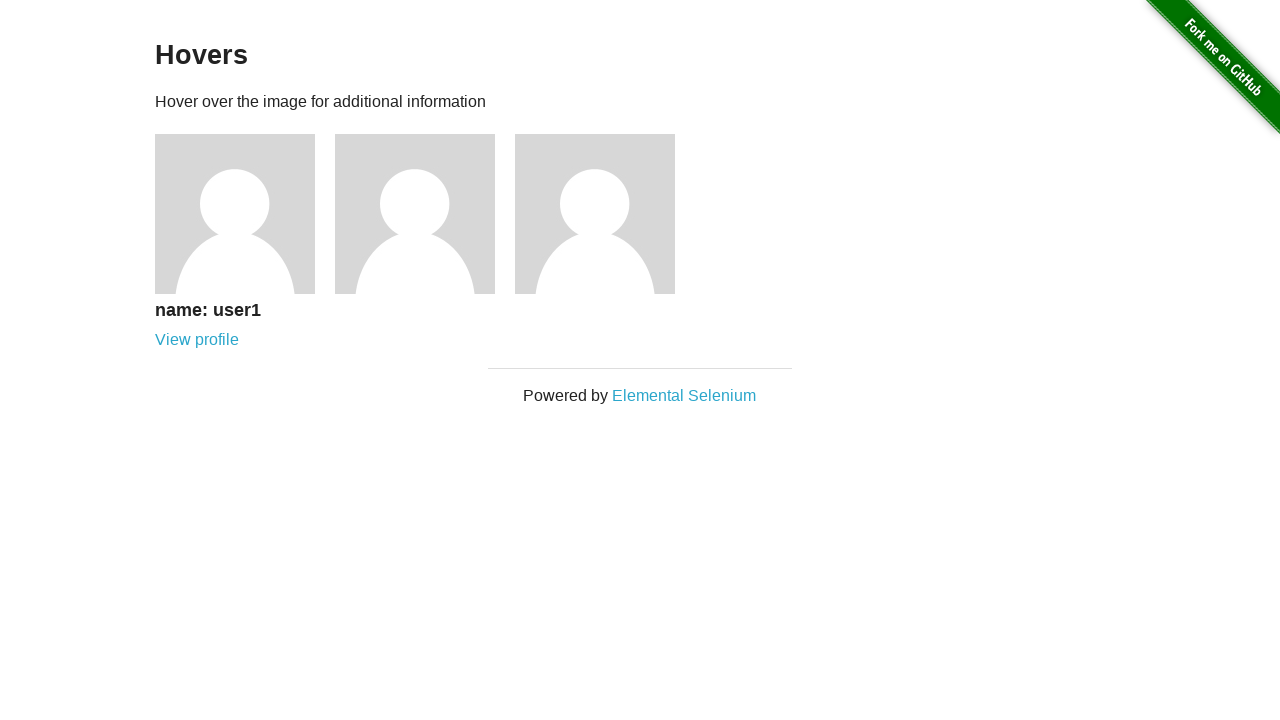

Hovered over avatar element to reveal hidden information at (415, 214) on .figure img >> nth=1
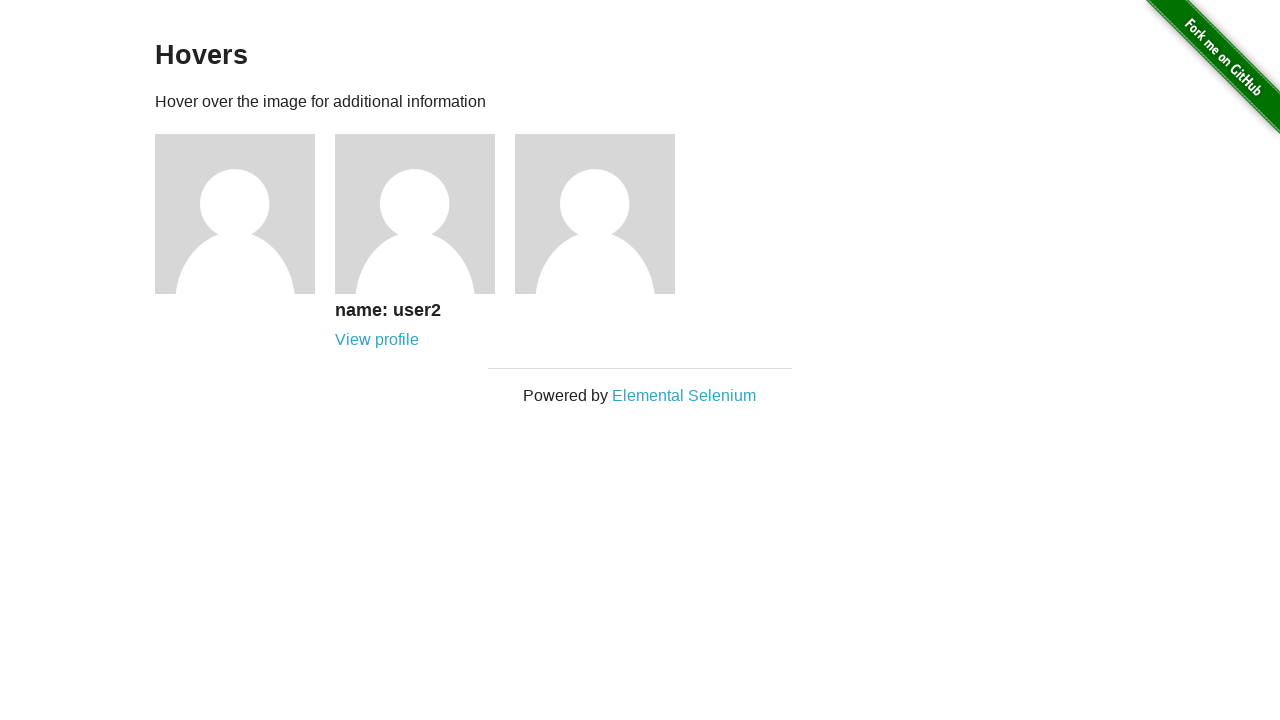

Waited for hover effect to display
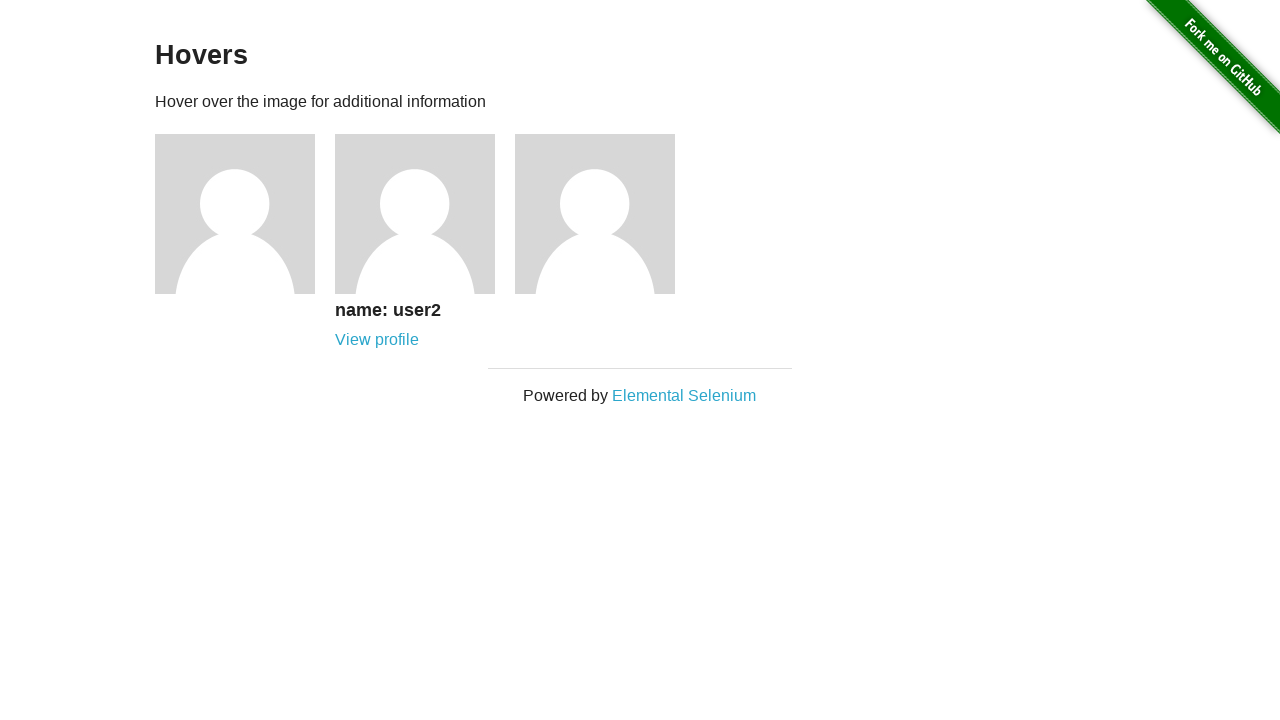

Hovered over avatar element to reveal hidden information at (595, 214) on .figure img >> nth=2
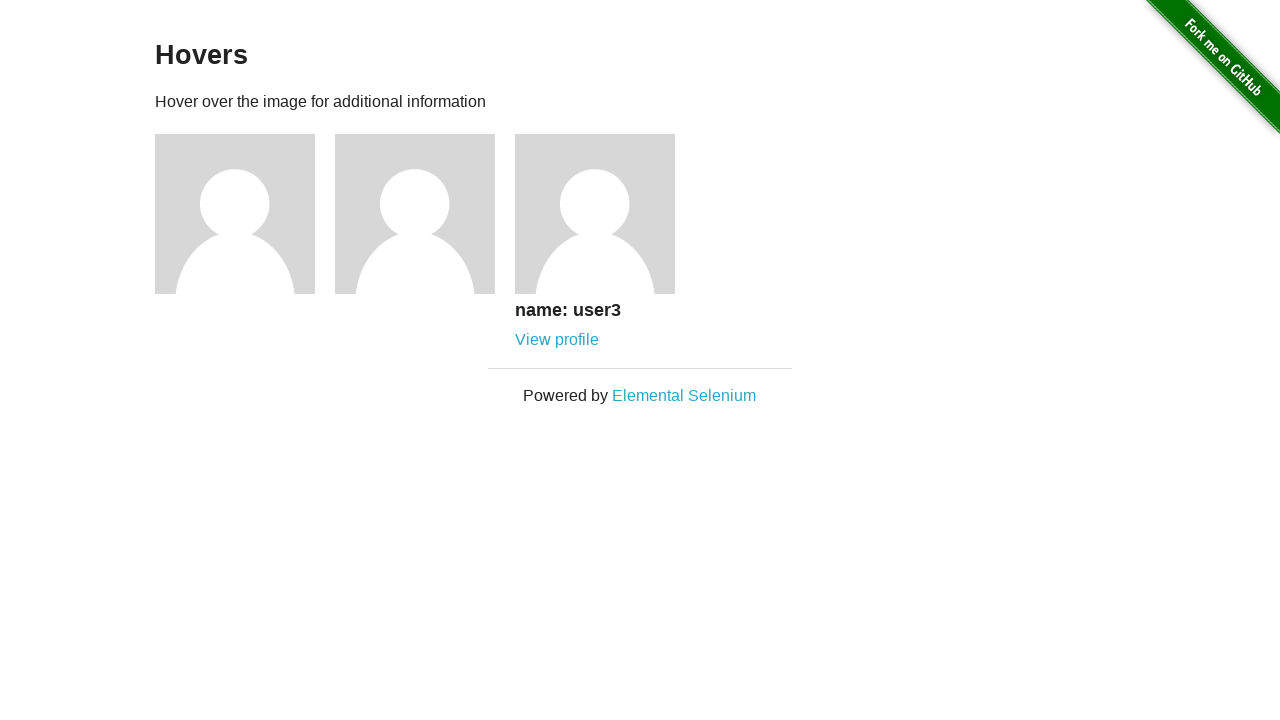

Waited for hover effect to display
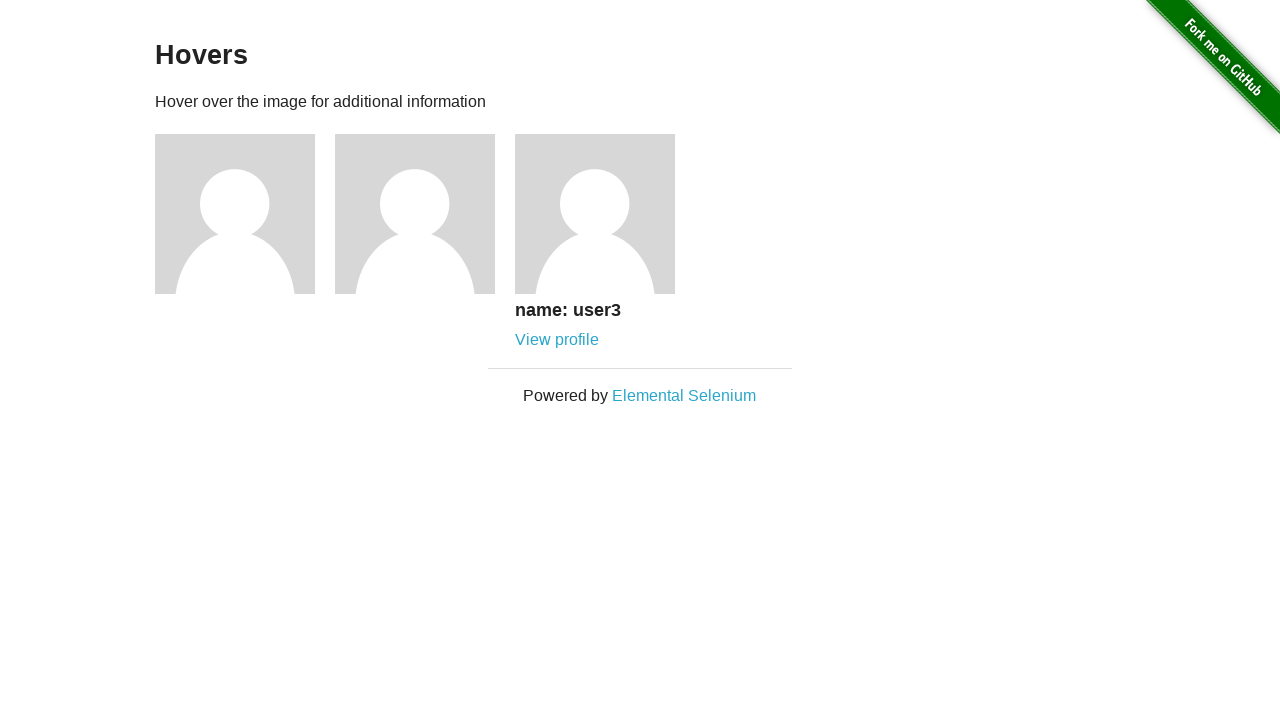

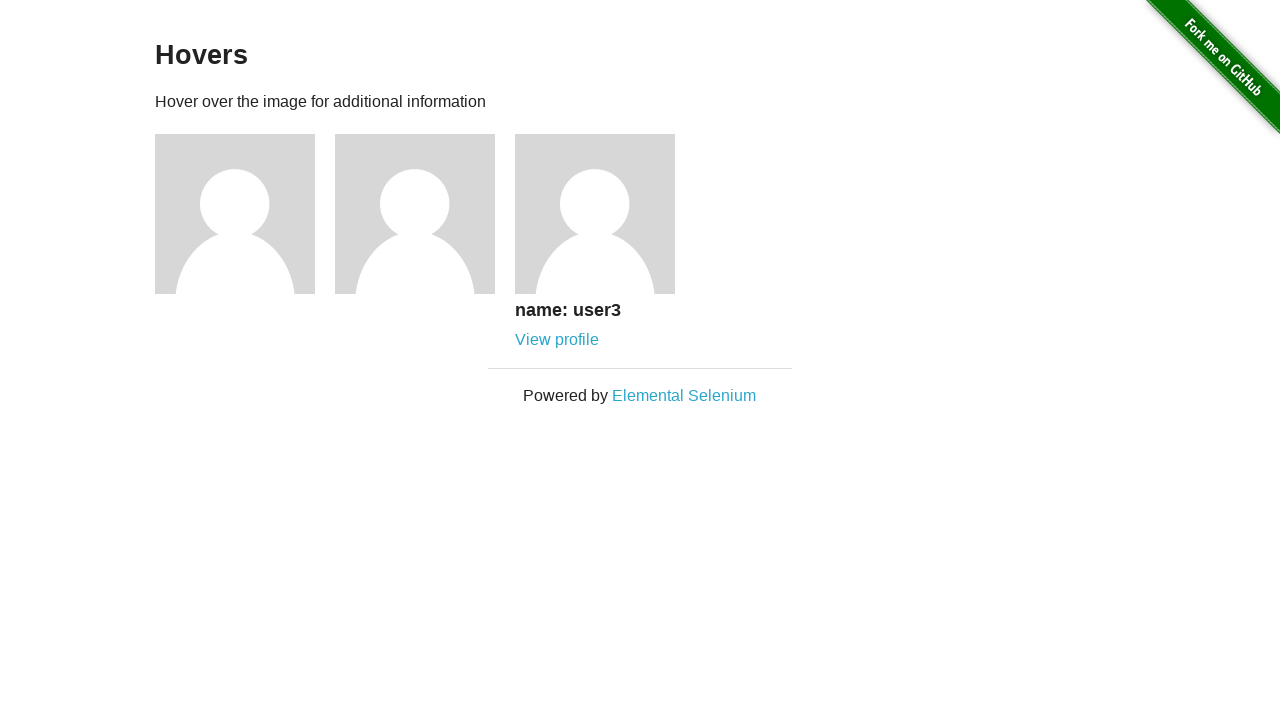